Tests multi-select dropdown functionality by selecting and deselecting options using different methods (index, value, and visible text)

Starting URL: https://letcode.in/dropdowns

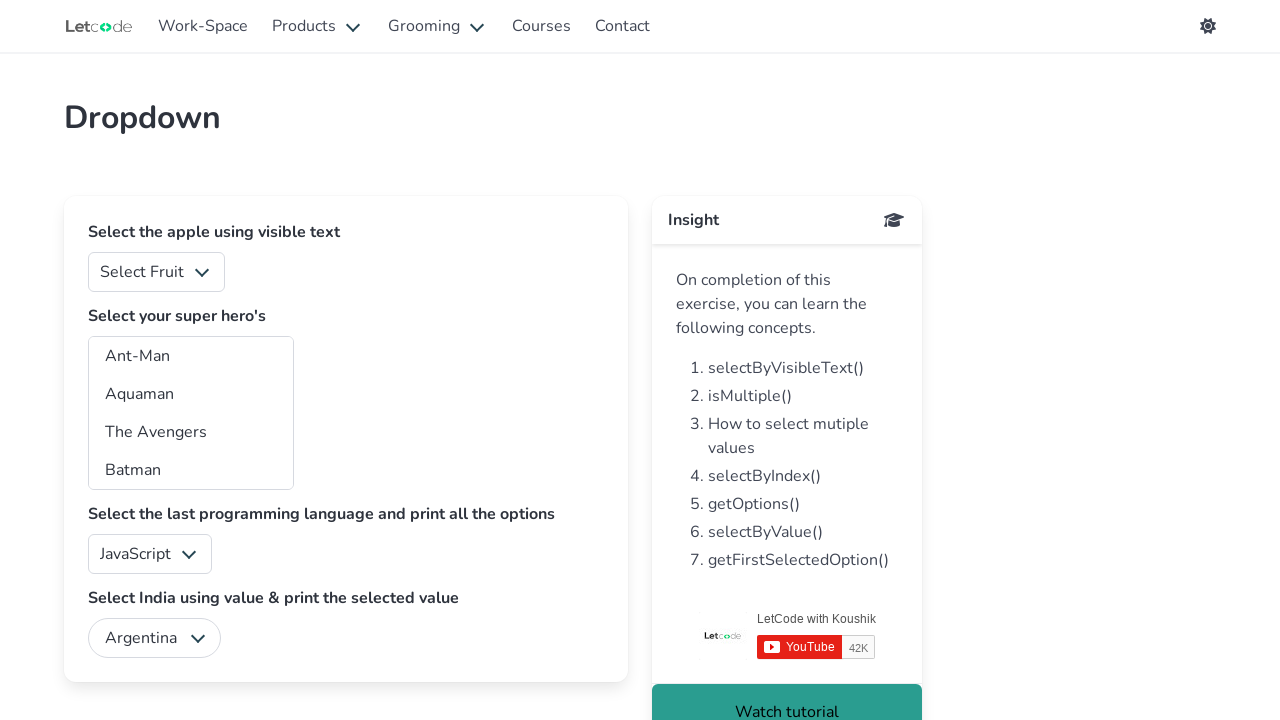

Located multi-select dropdown element with id 'superheros'
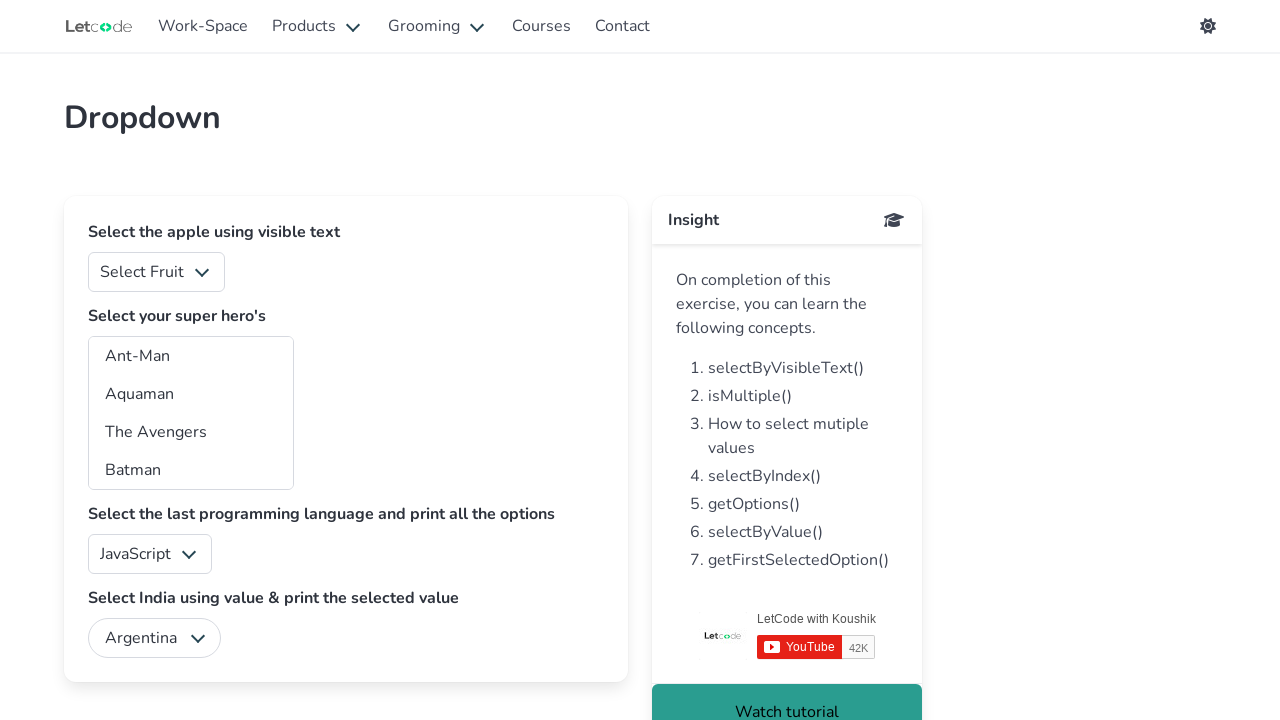

Selected option by index 0 (first option) on #superheros
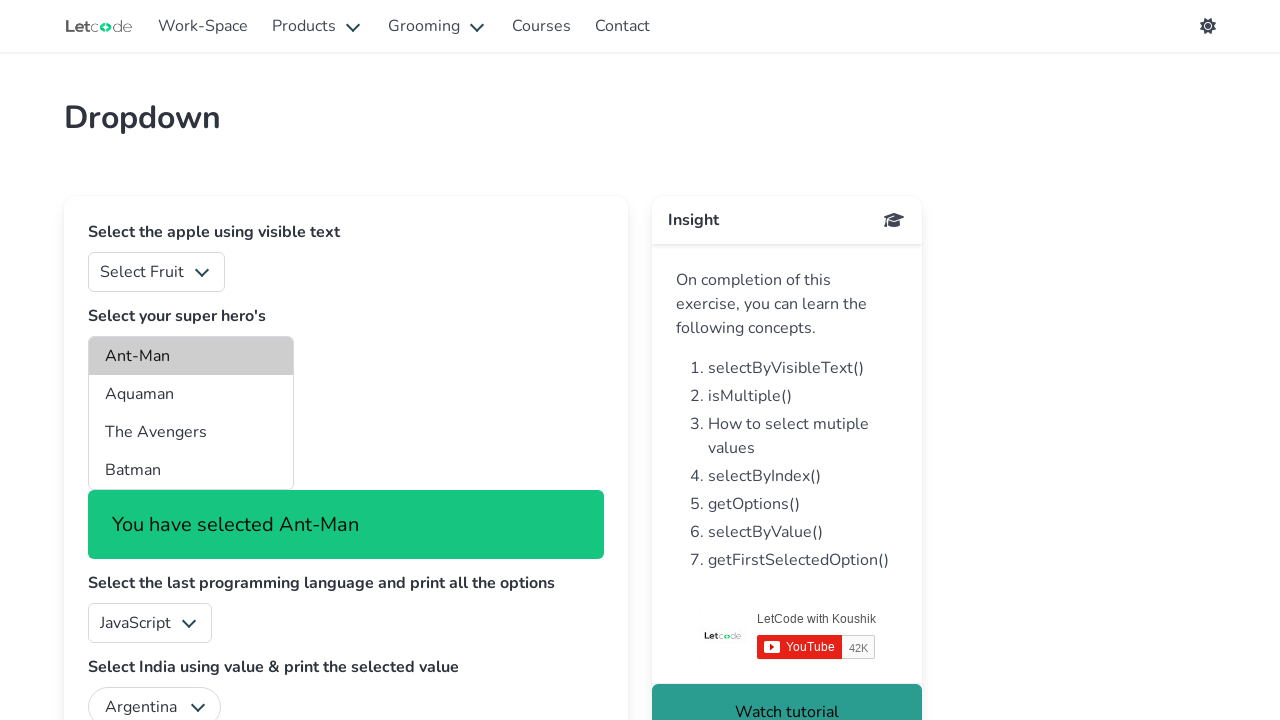

Selected option by value 'aq' on #superheros
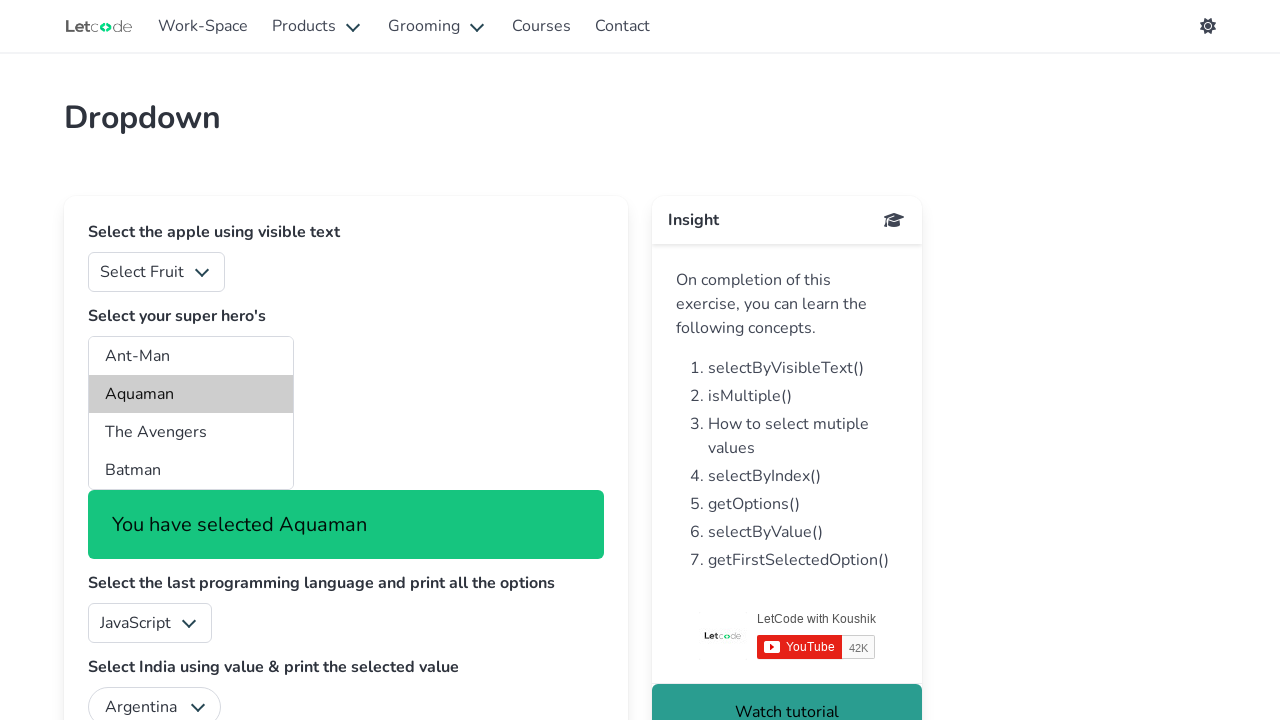

Selected option by visible text 'The Avengers' on #superheros
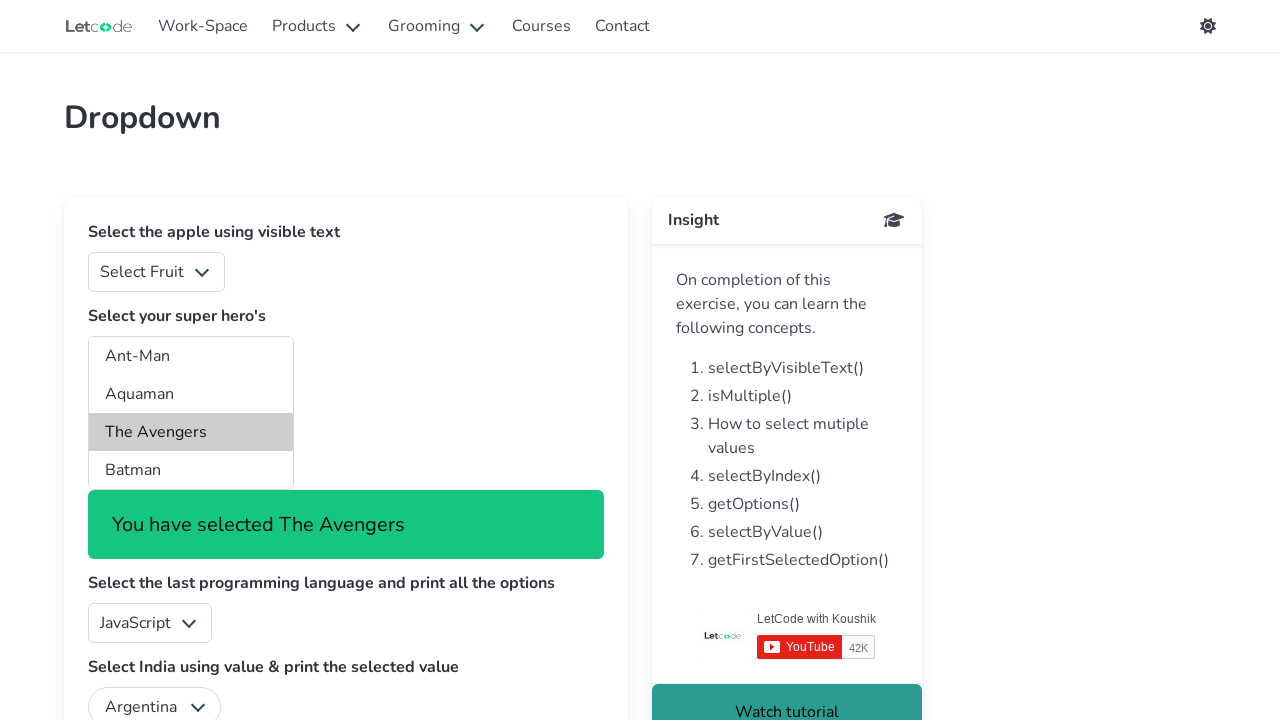

Deselected option by index 0 (first option) on #superheros
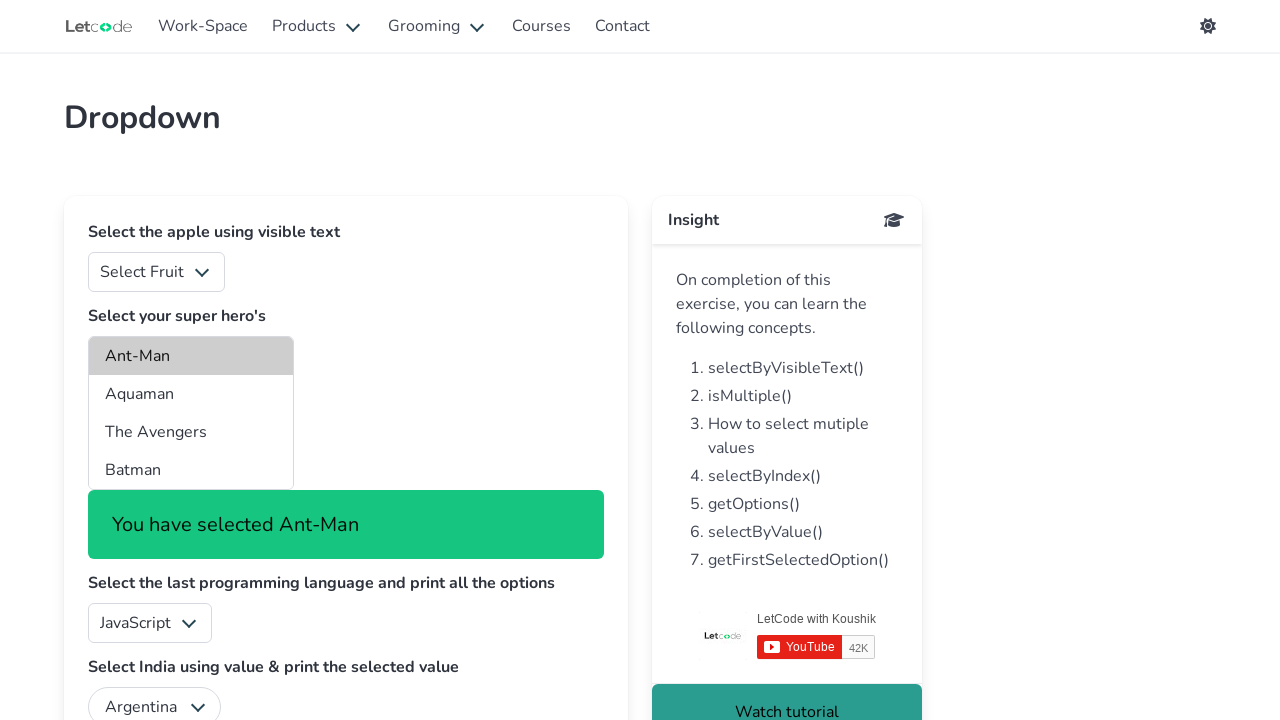

Deselected option by value 'aq' on #superheros
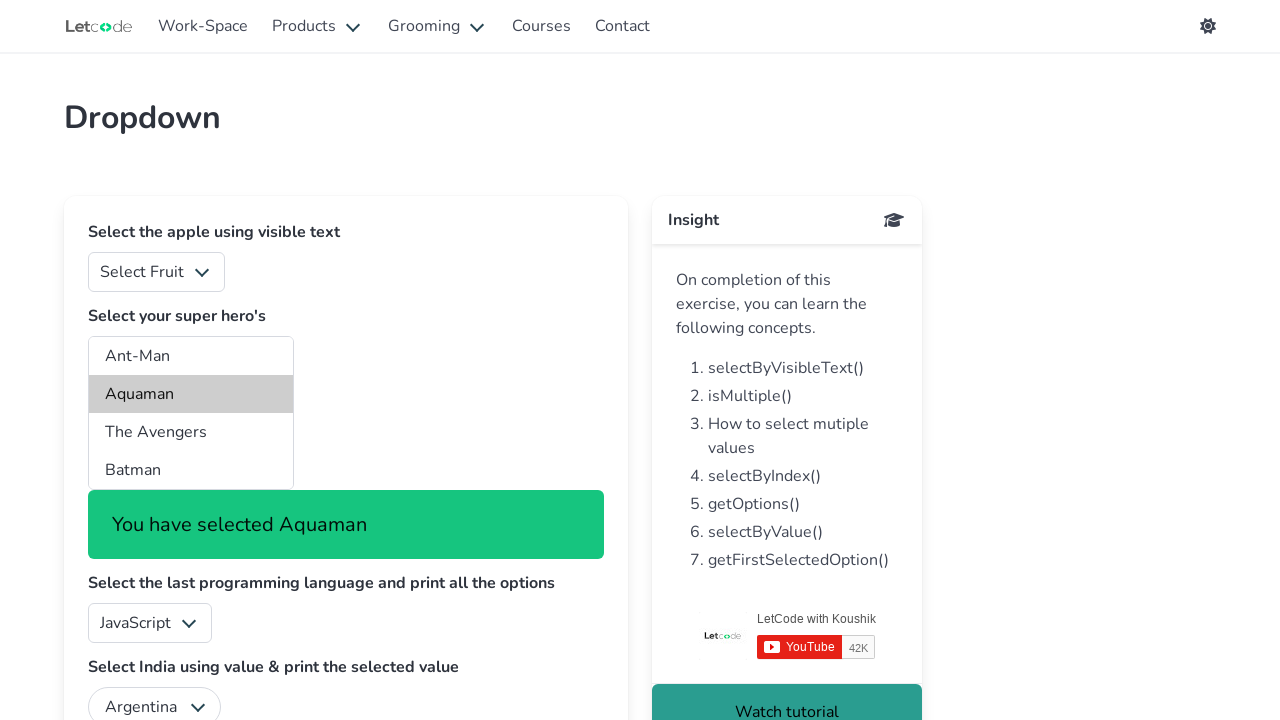

Deselected option by visible text 'The Avengers' on #superheros
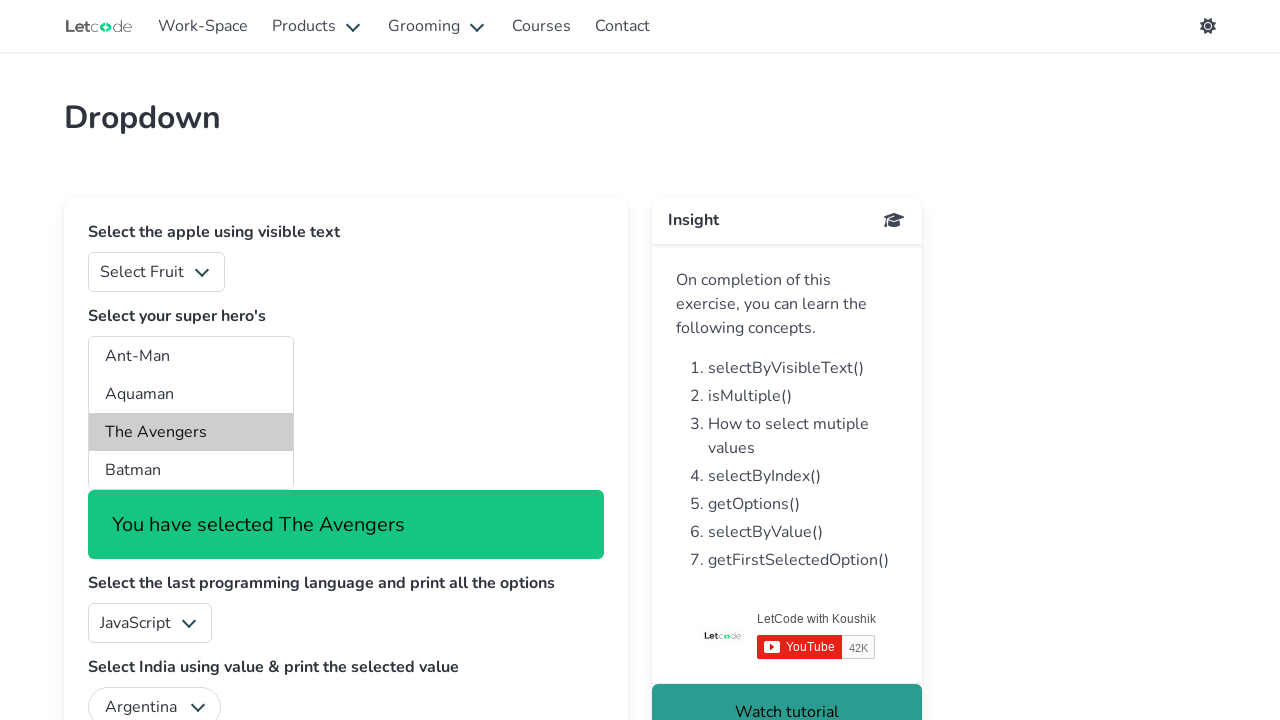

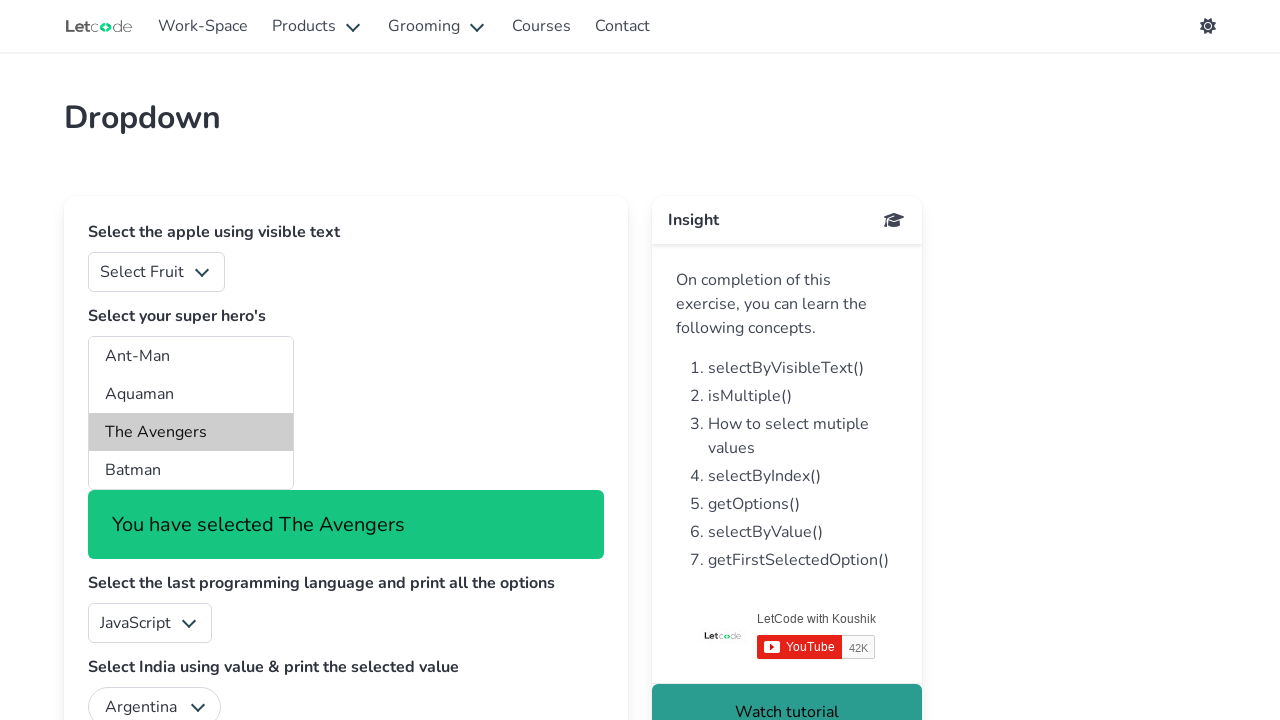